Tests multi-select list functionality by selecting various features and models in a cascading selection interface

Starting URL: https://demos.devexpress.com/aspxeditorsdemos/ListEditors/MultiSelect.aspx

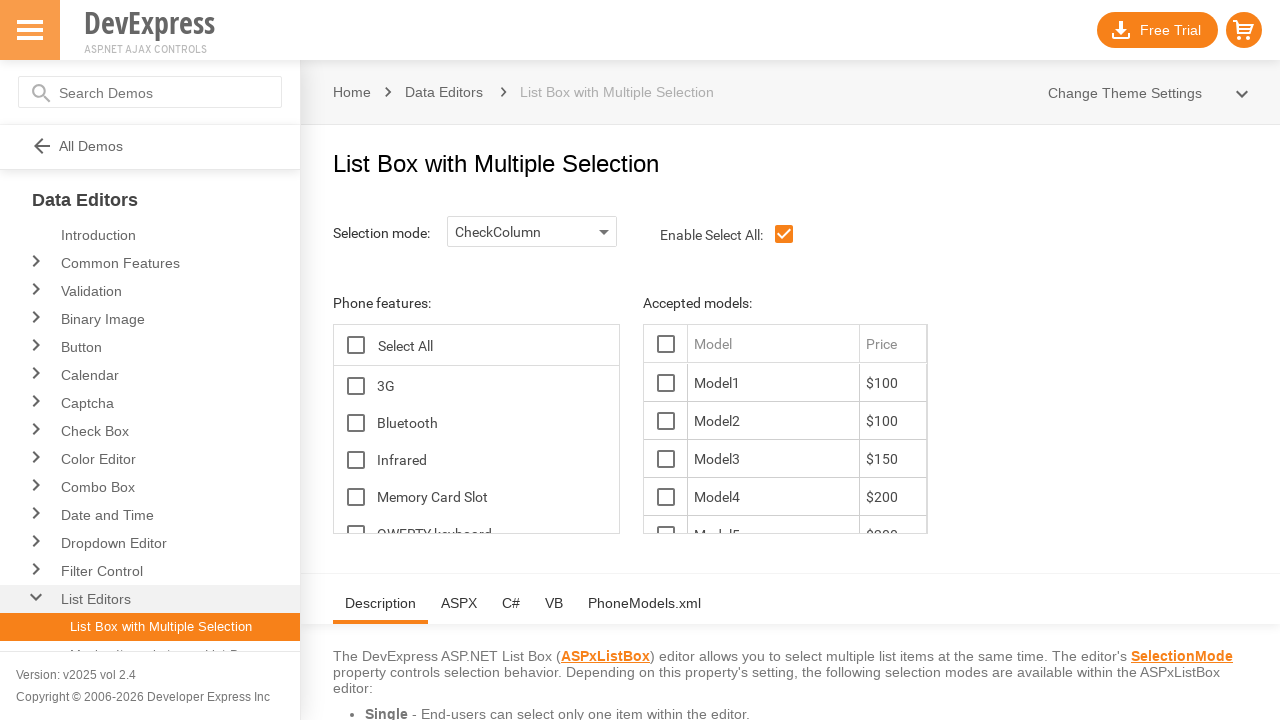

Clicked on the first feature option (TG) at (356, 386) on xpath=//*[@id='ContentHolder_lbFeatures_TG_D']
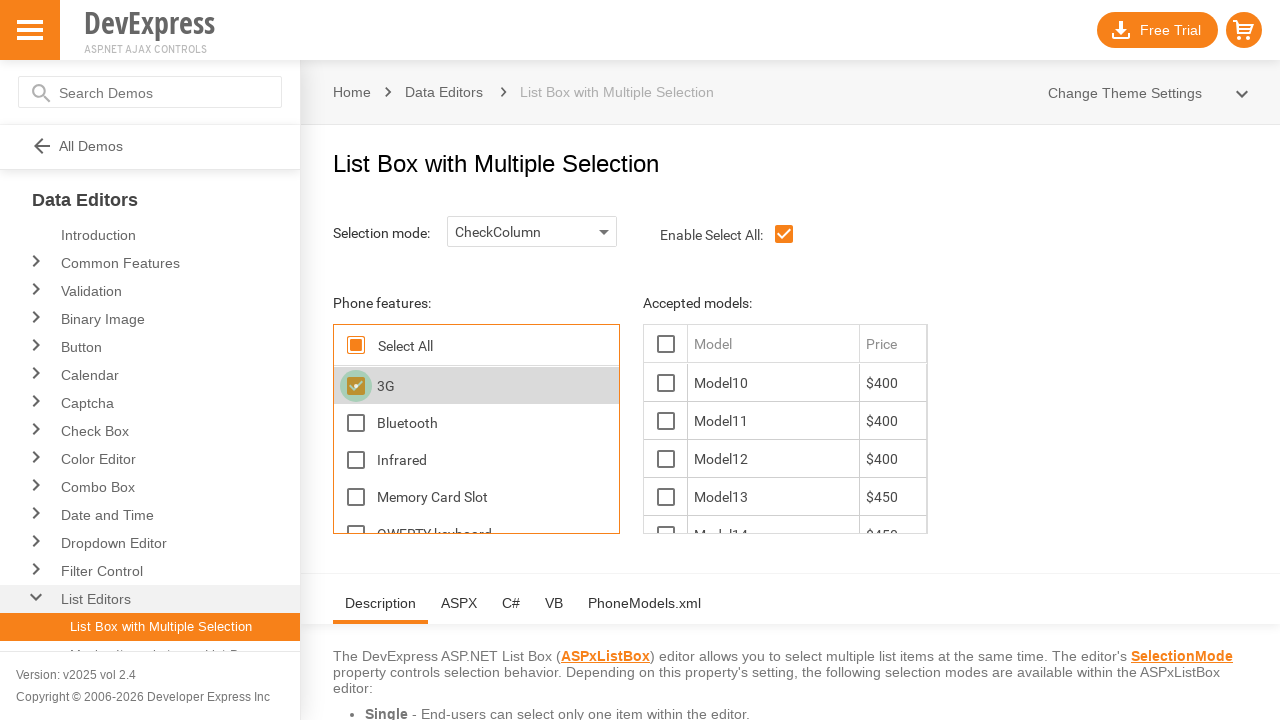

Model option 10 became visible
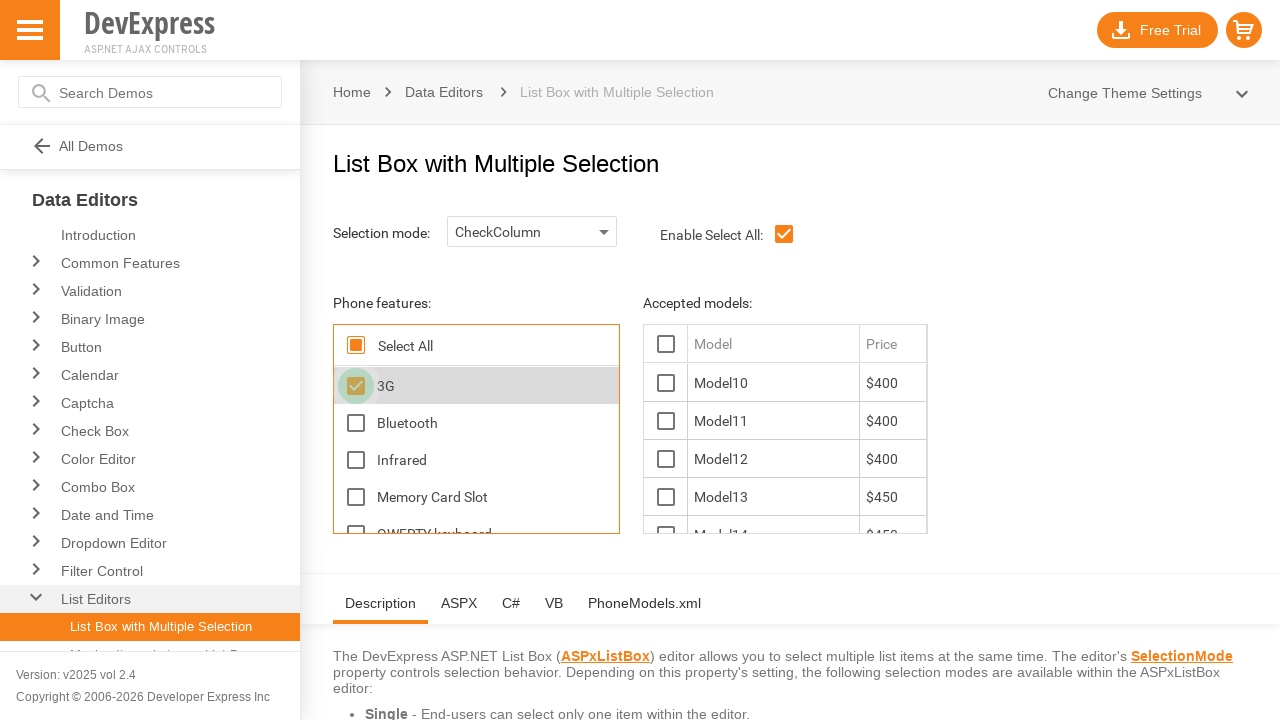

Clicked on model option 10 at (666, 383) on xpath=//*[@id='ContentHolder_lbModels_10_D']
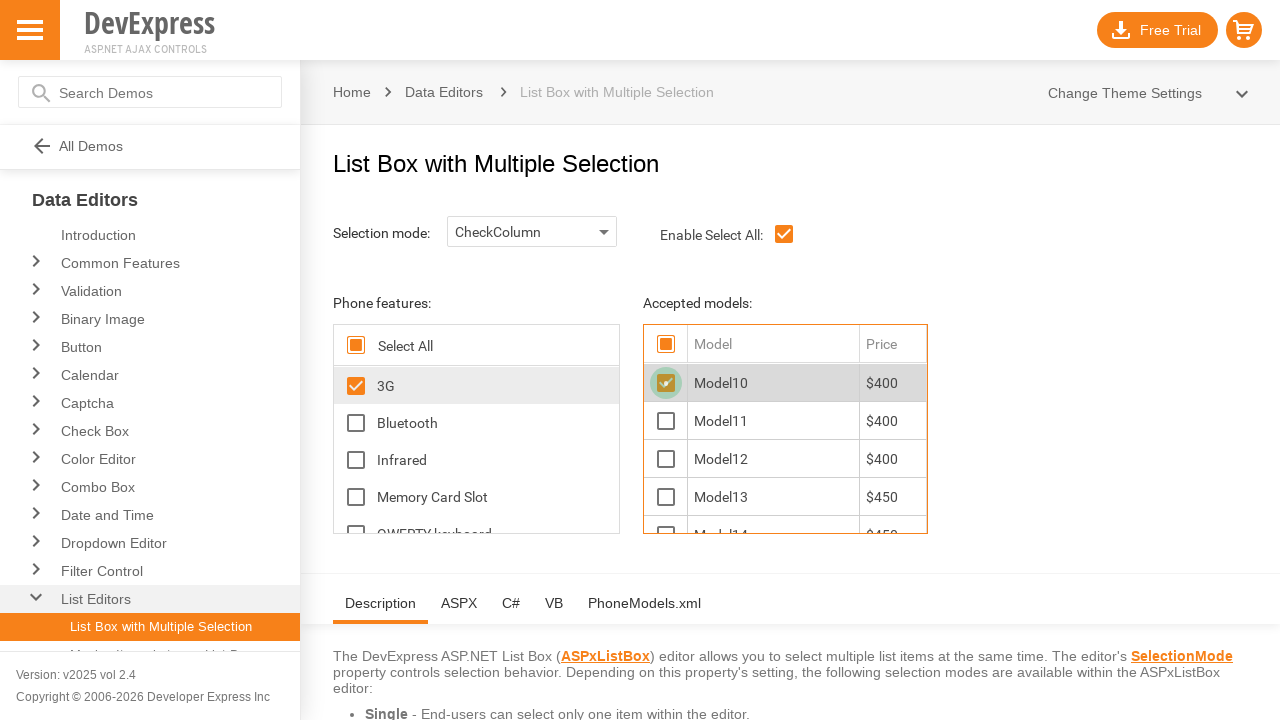

Clicked on Bluetooth feature option at (356, 423) on xpath=//span[@id='ContentHolder_lbFeatures_Bluetooth_D']
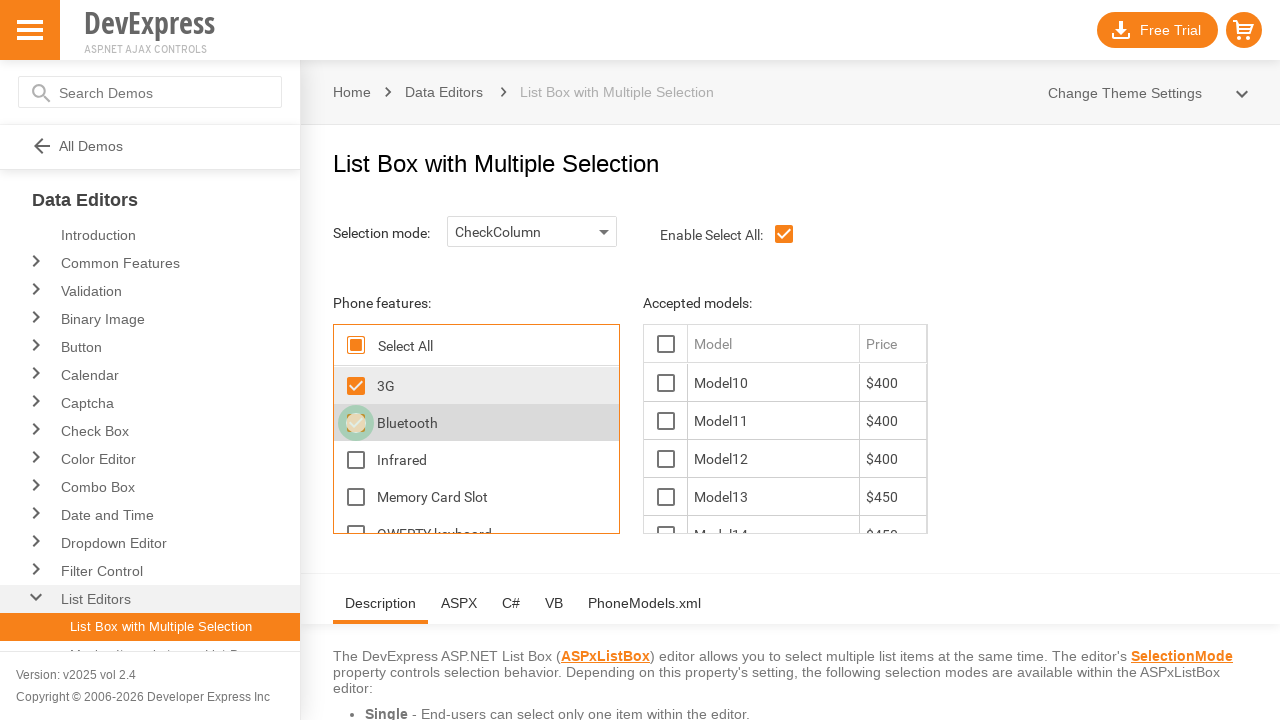

Model option 11 became visible
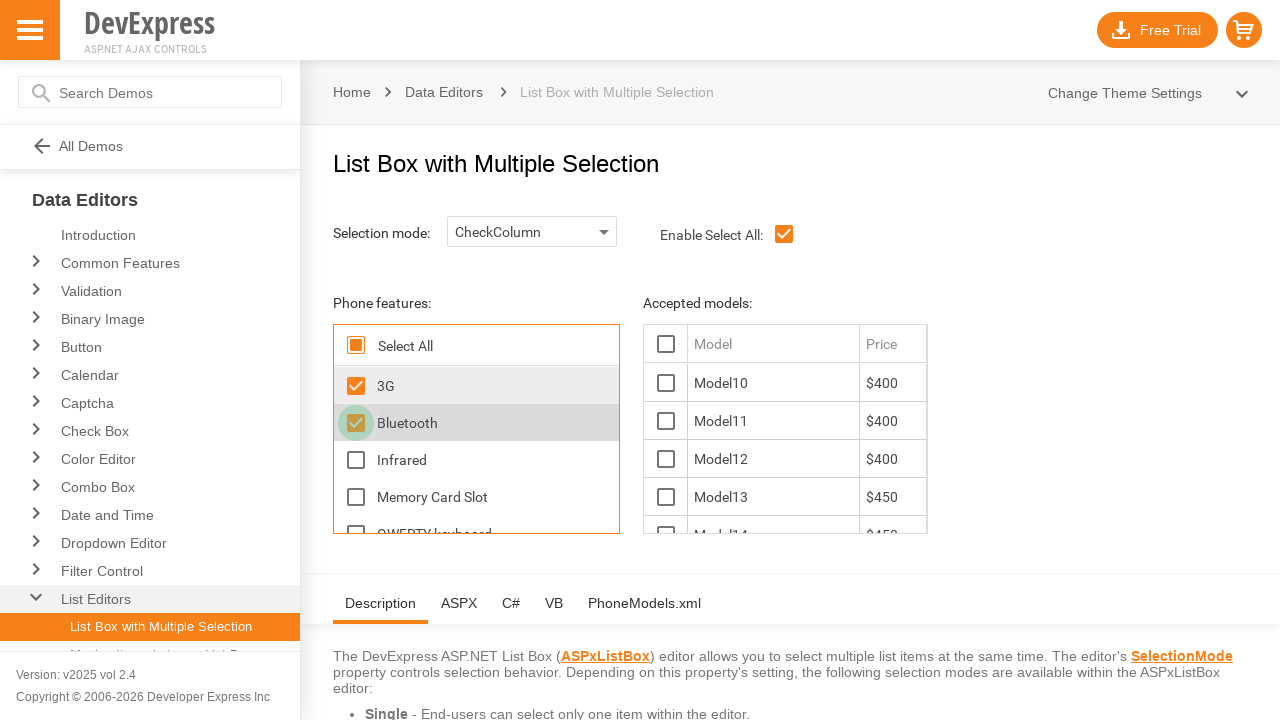

Clicked on model option 11 at (666, 421) on xpath=//span[@id='ContentHolder_lbModels_11_D']
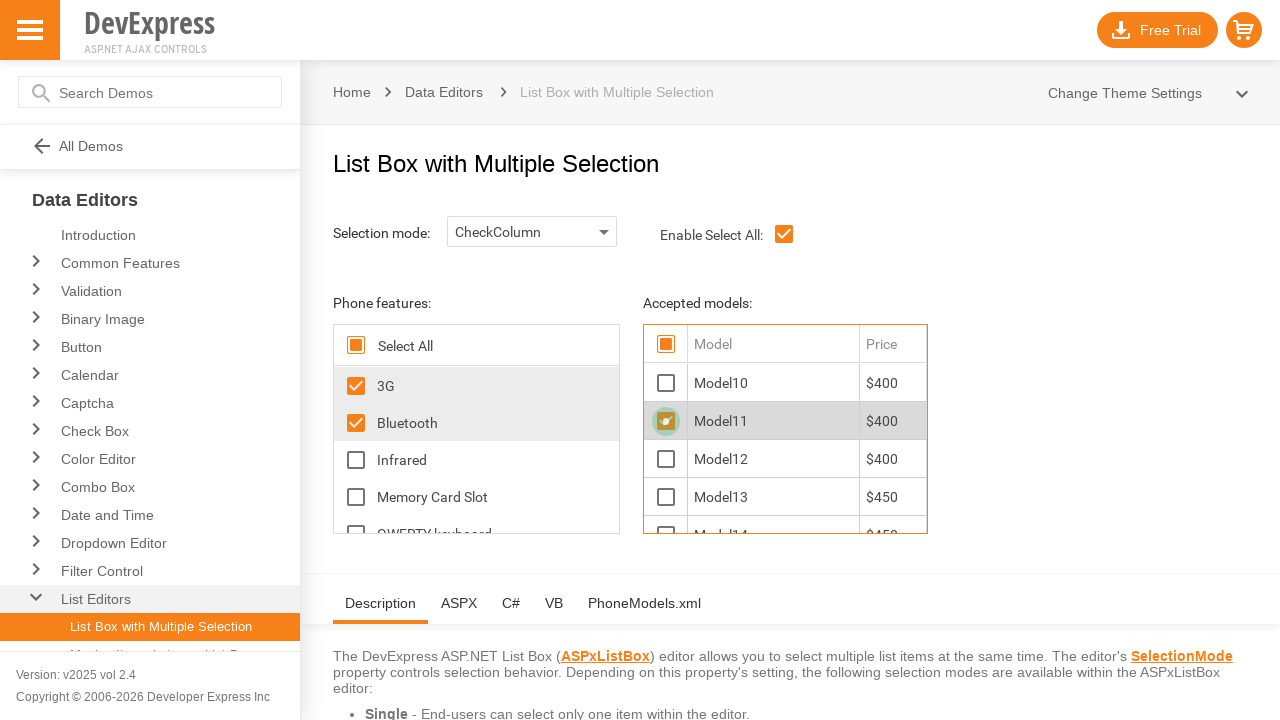

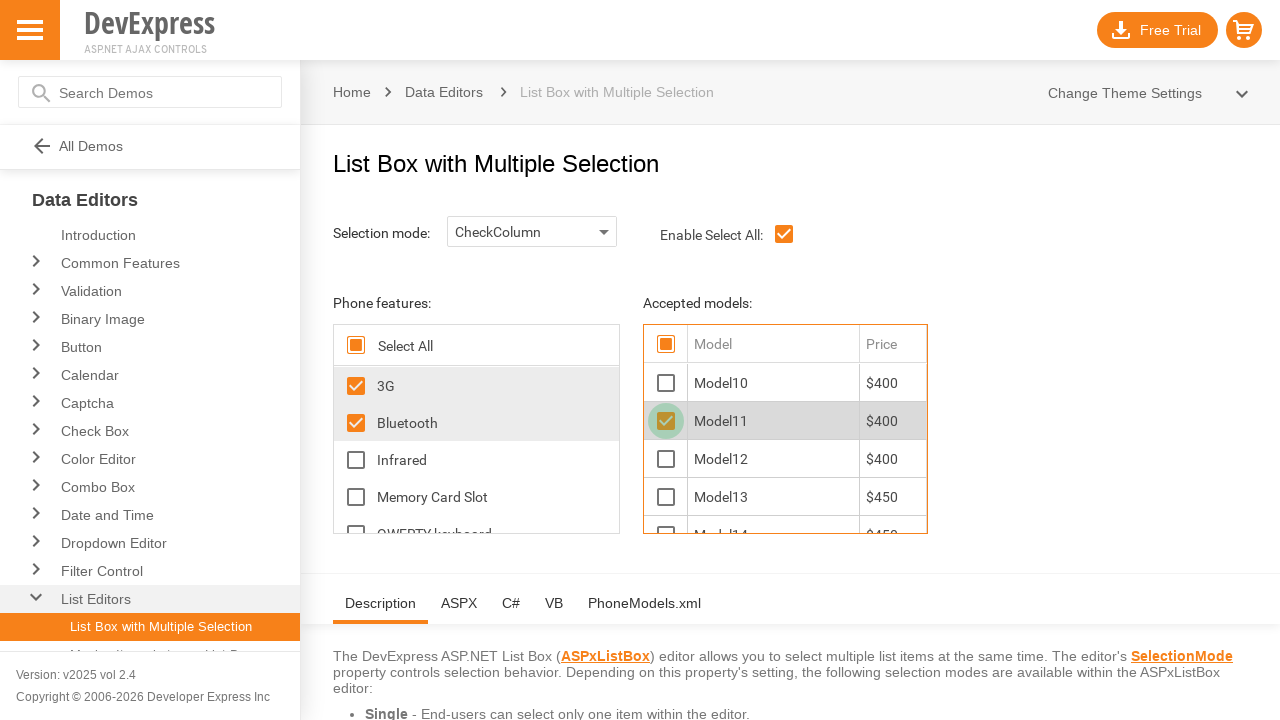